Tests book search functionality by searching for "Harry Potter" and retrieving book titles from shadow DOM elements

Starting URL: https://books-pwakit.appspot.com/

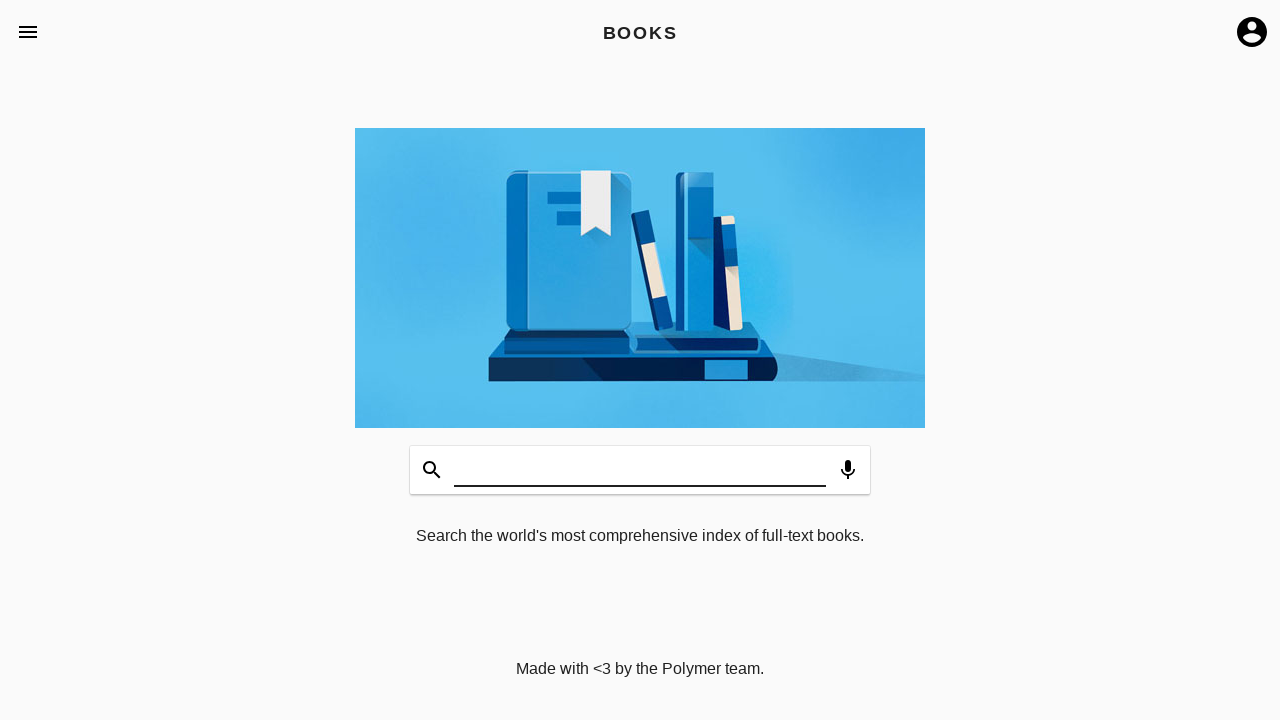

Waited 3 seconds for page to load
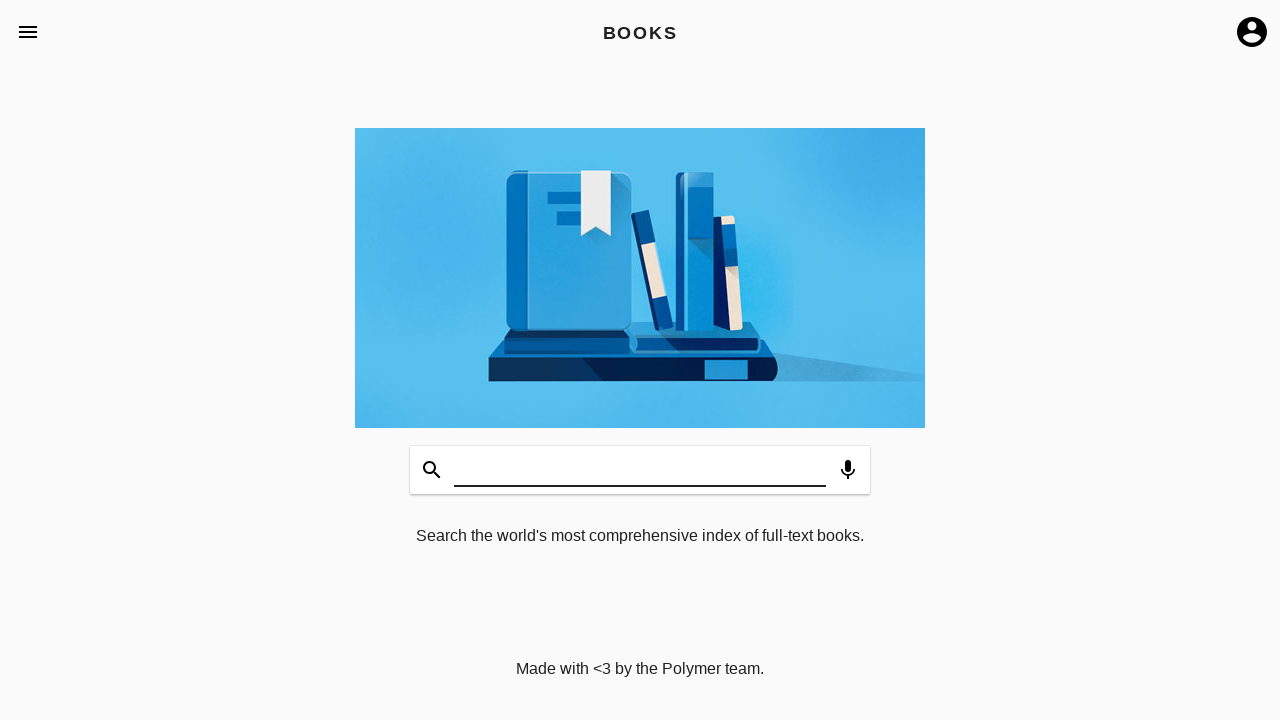

Located main app shadow host (book-app)
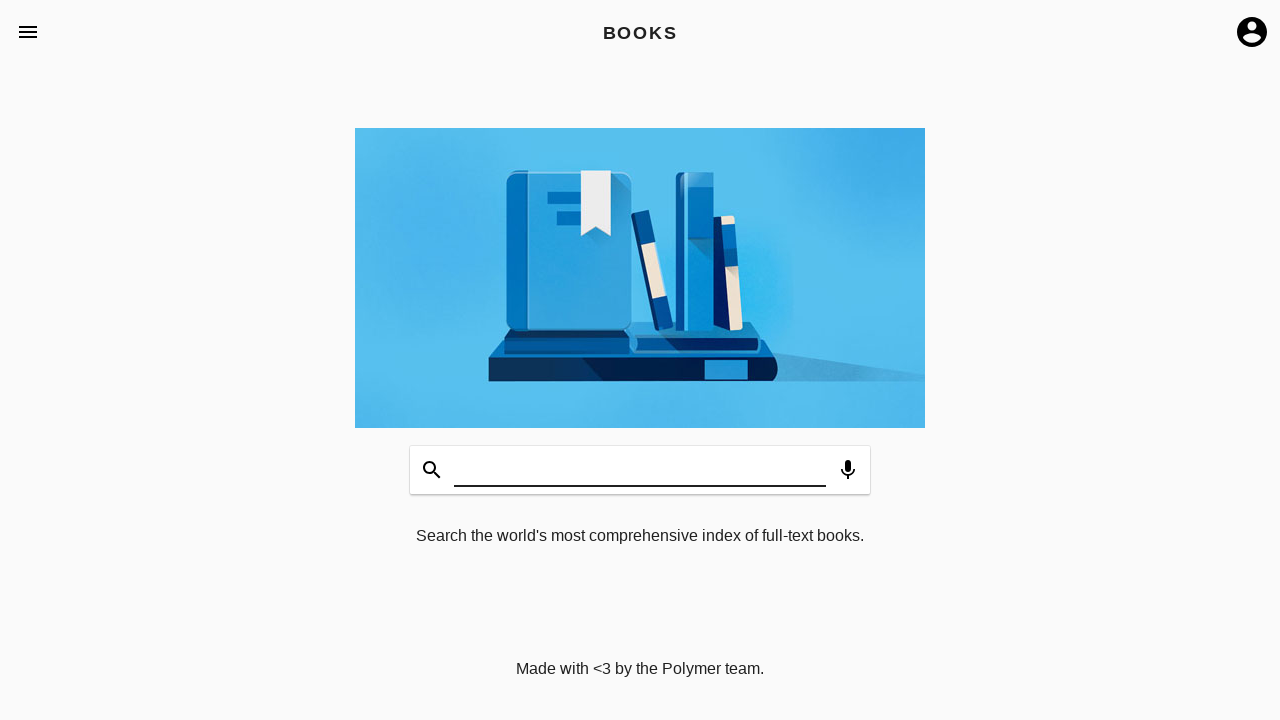

Located search input field
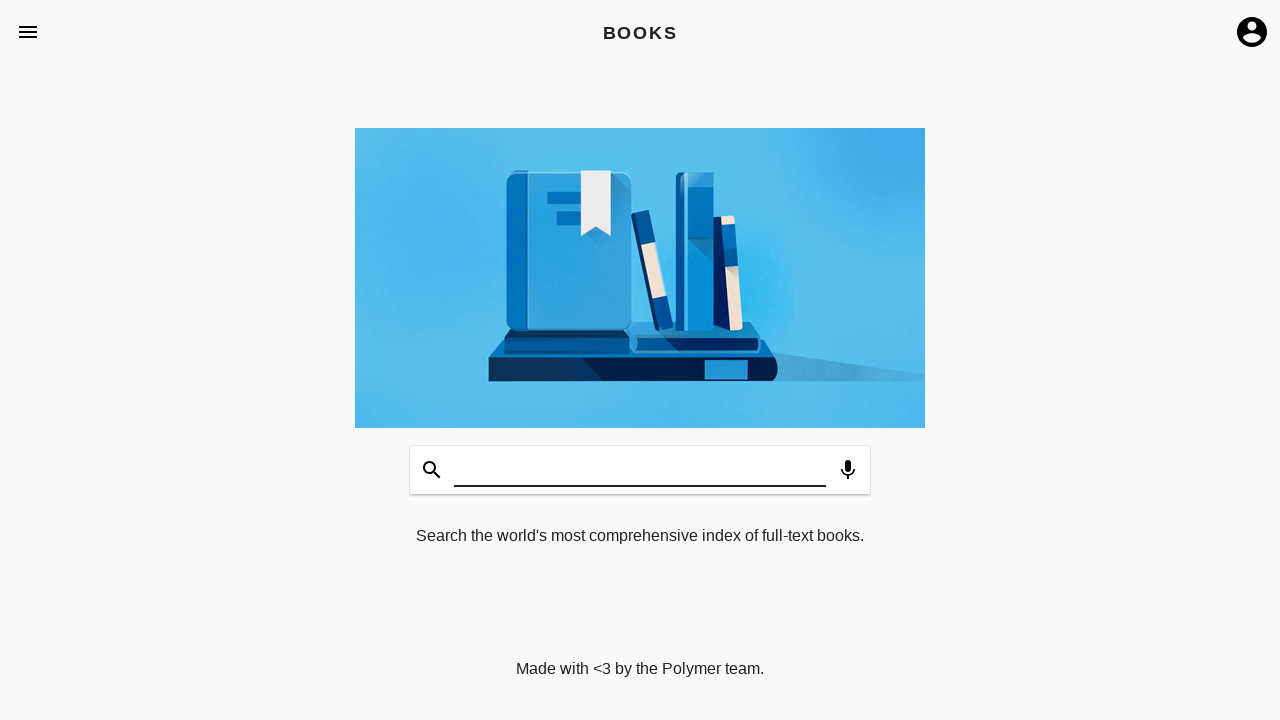

Filled search input with 'Harry Potter' on book-app[apptitle='BOOKS'] >> #input
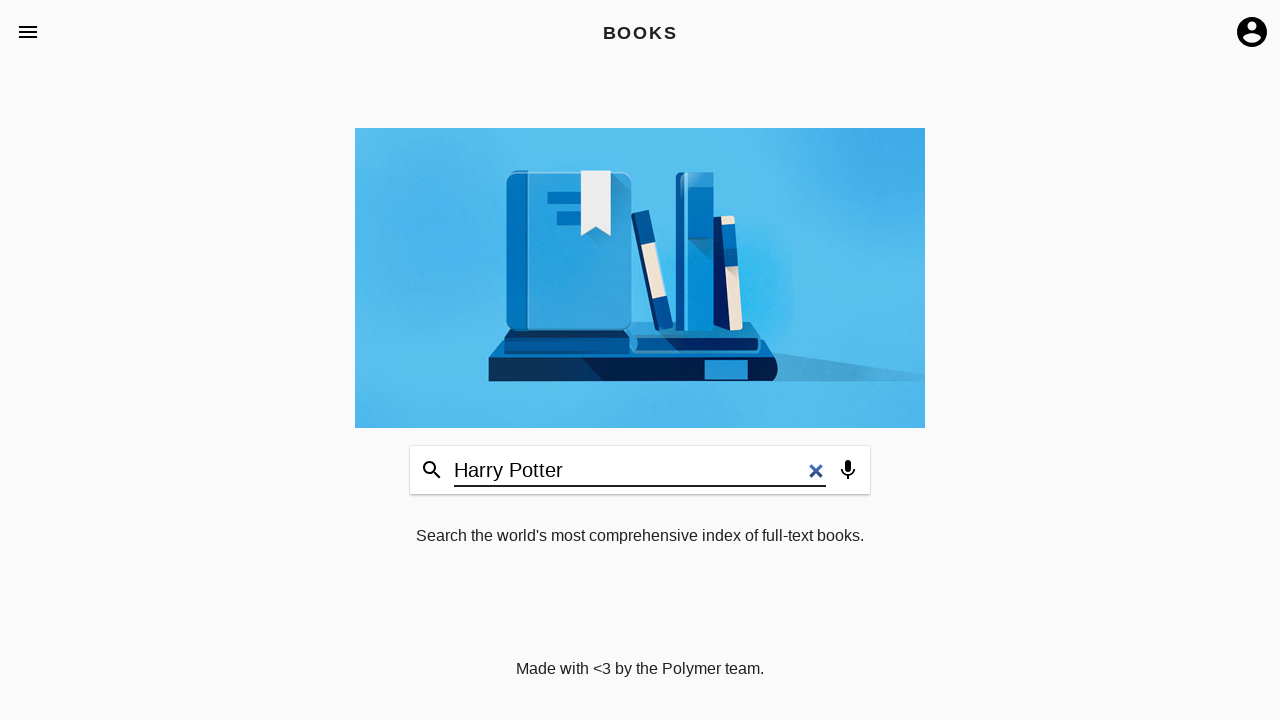

Waited 3 seconds for search input to process
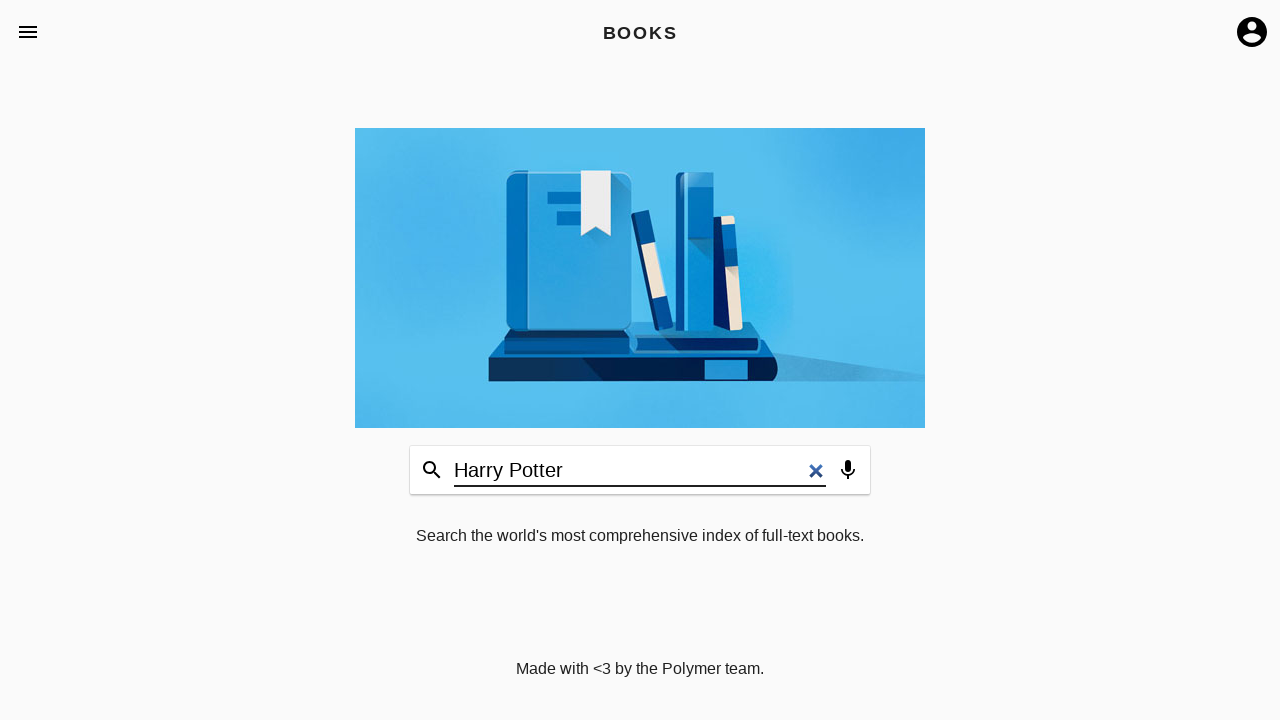

Pressed Enter key to search for 'Harry Potter' on book-app[apptitle='BOOKS'] >> #input
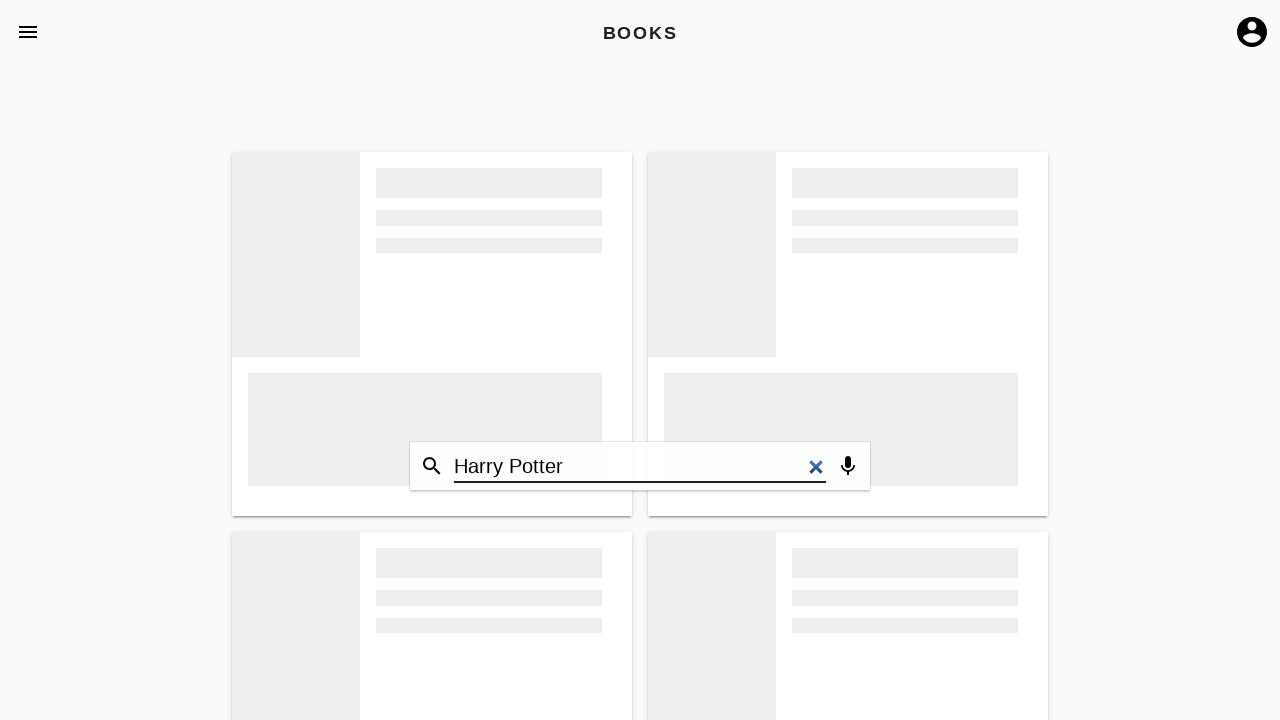

Waited 3 seconds for search results to load
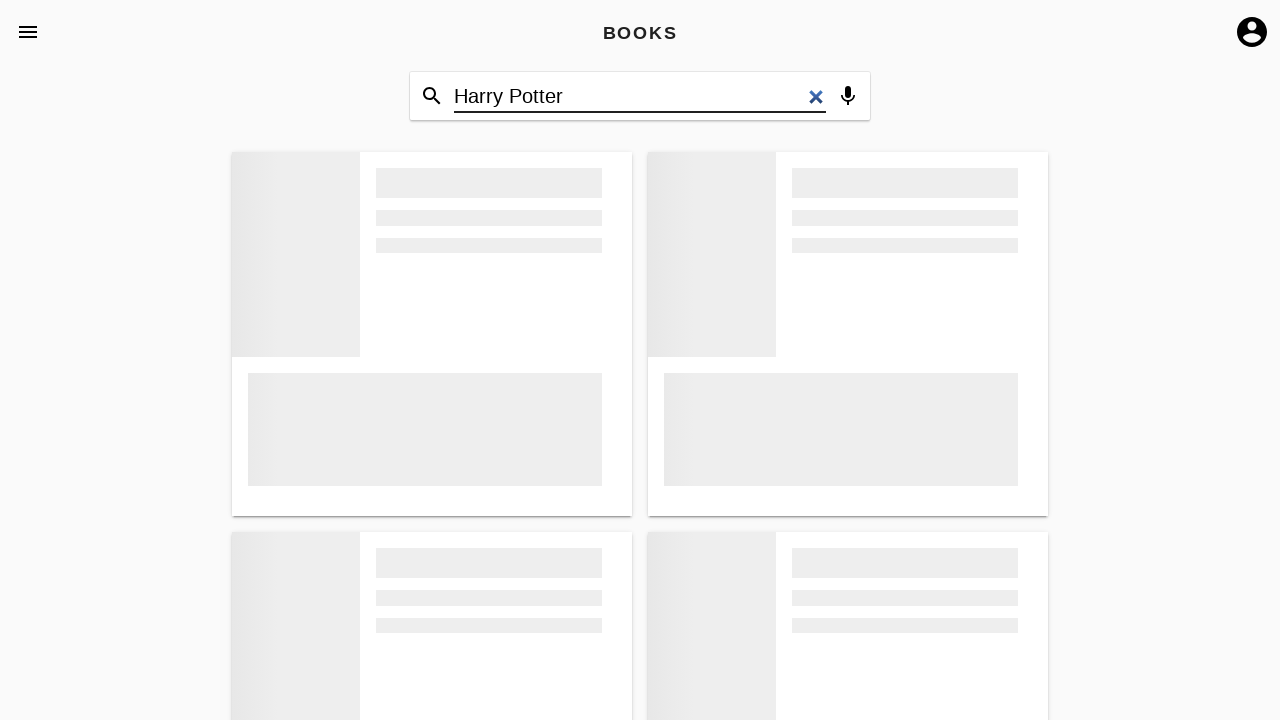

Located book-explore section
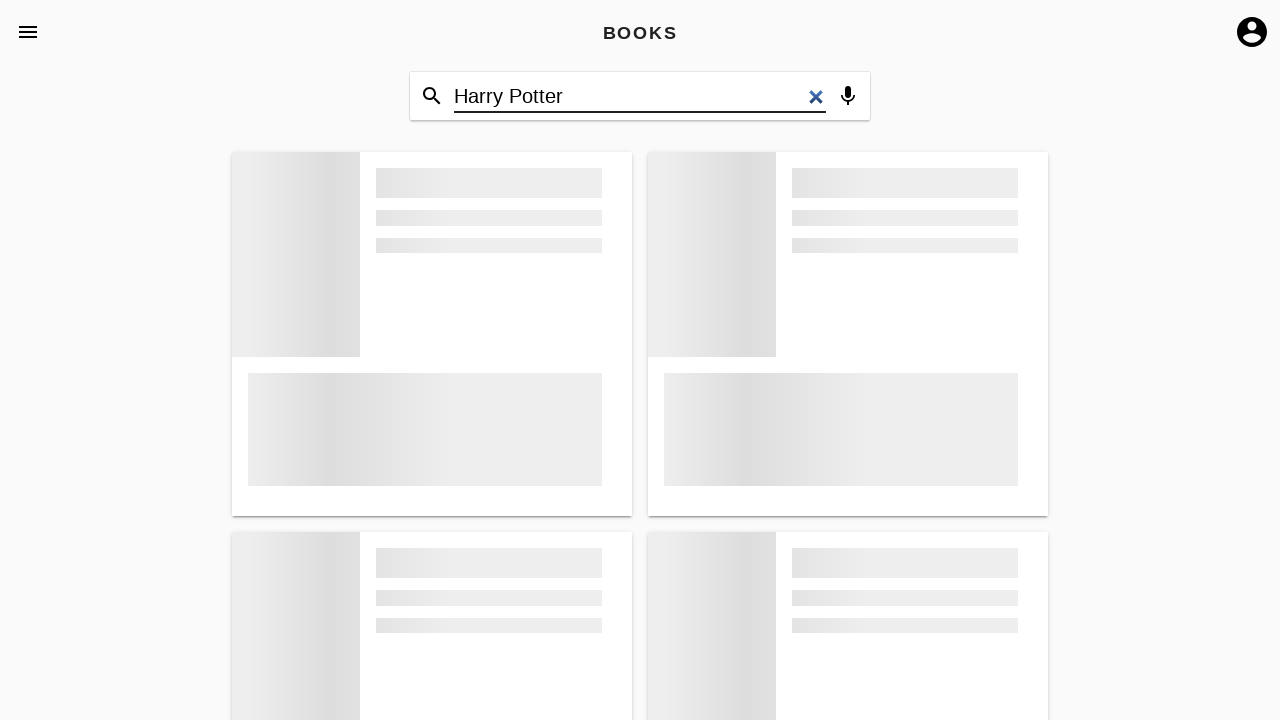

Located all book items from search results
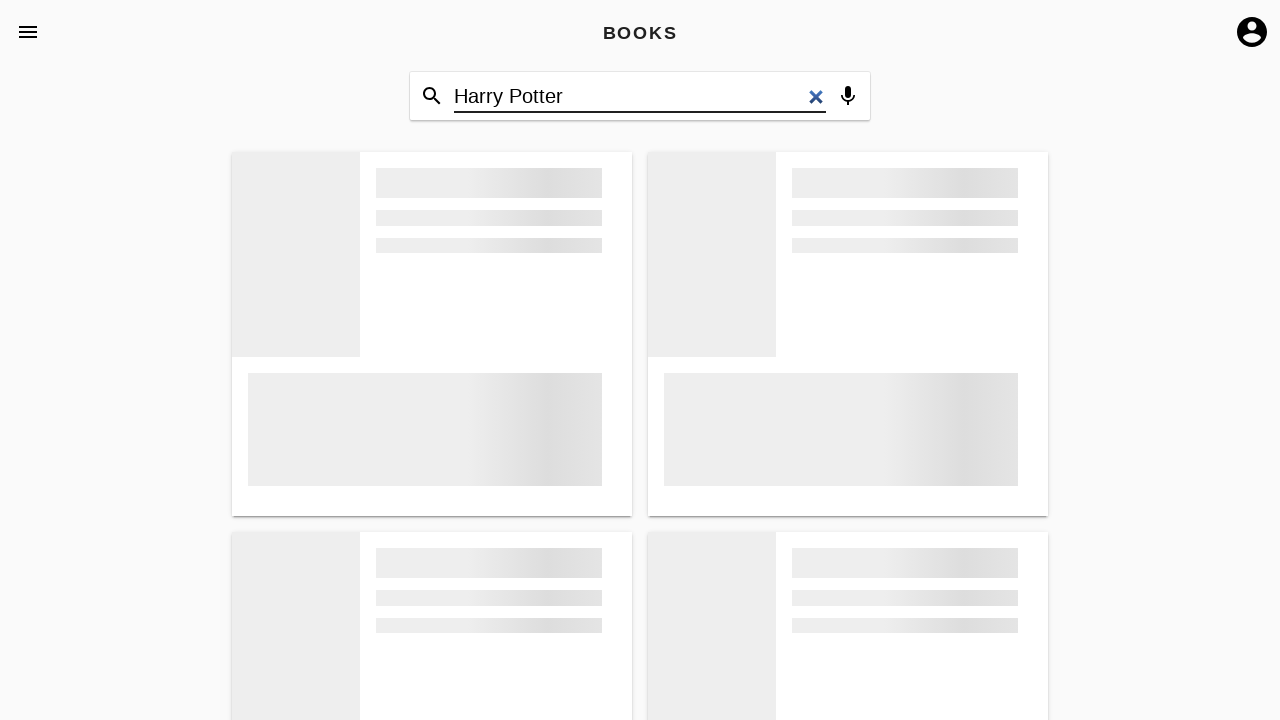

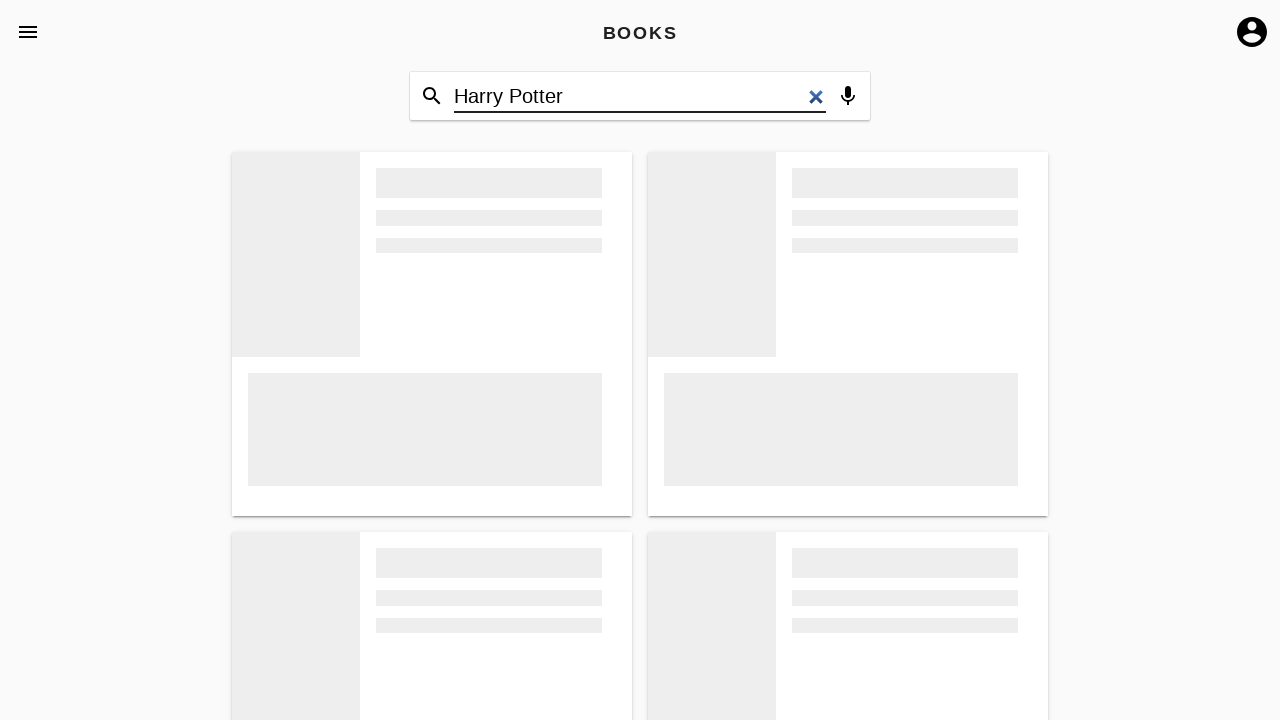